Tests form input functionality by filling username, email, and password fields on a testing website

Starting URL: http://www.thetestingworld.com/testings

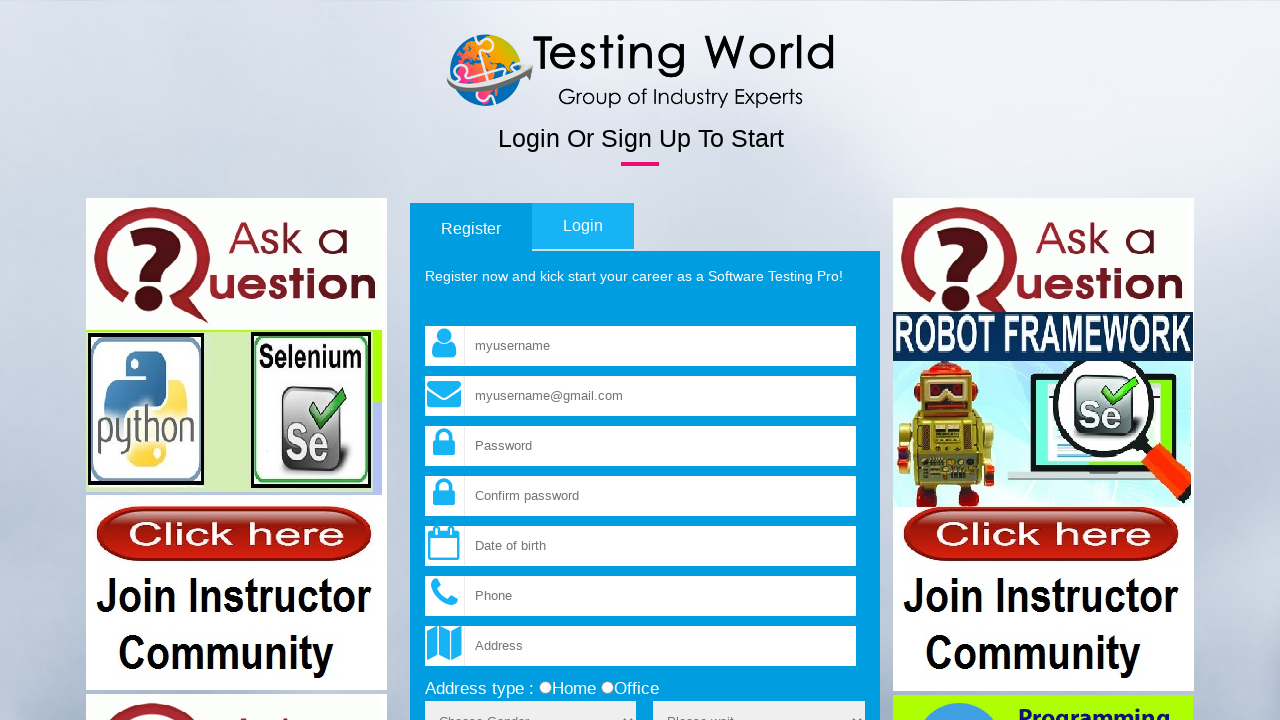

Waited for 'Testing' text to appear on page
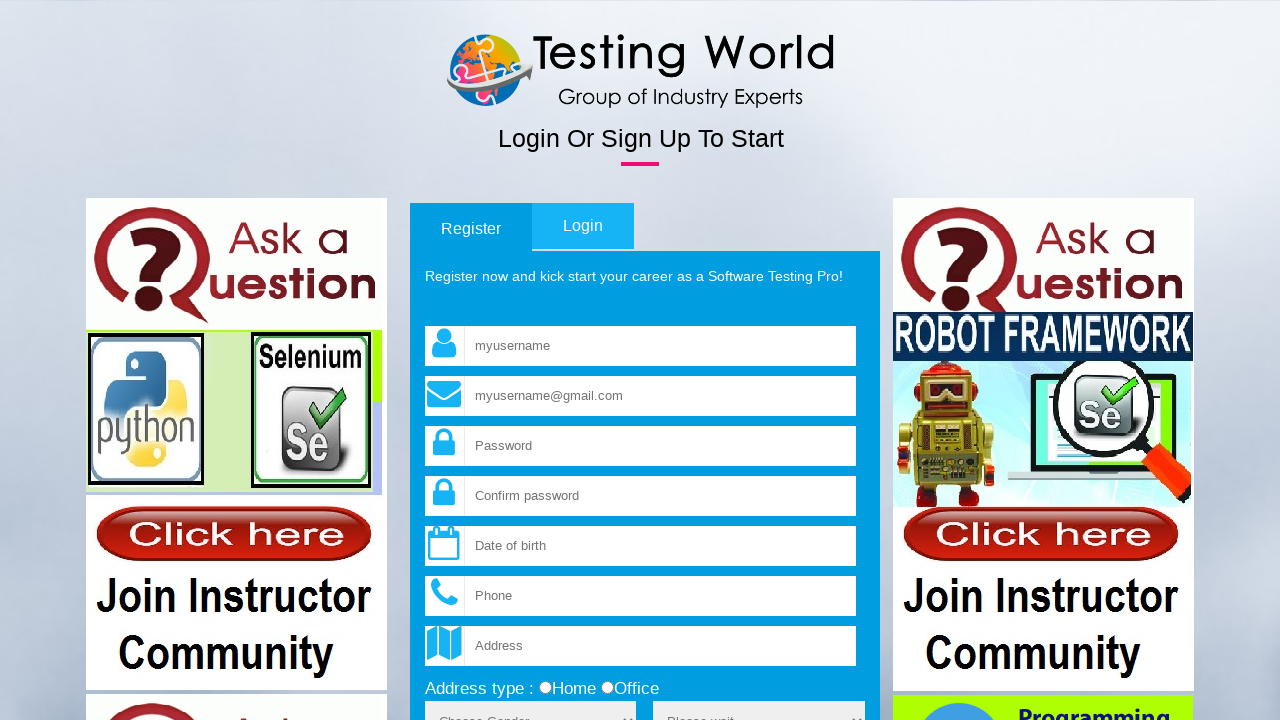

Filled username field with 'Testing' on input[name='fld_username']
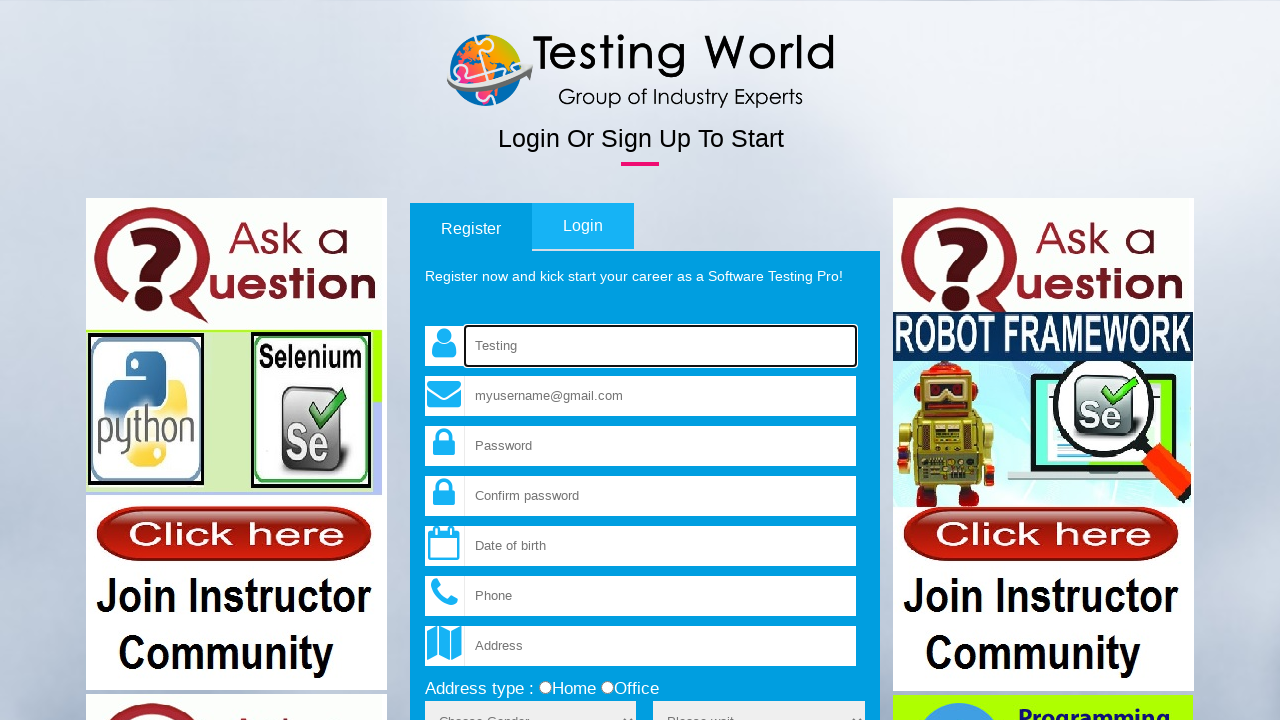

Filled email field with 'testingworldindia@gmail.com' on input[name='fld_email']
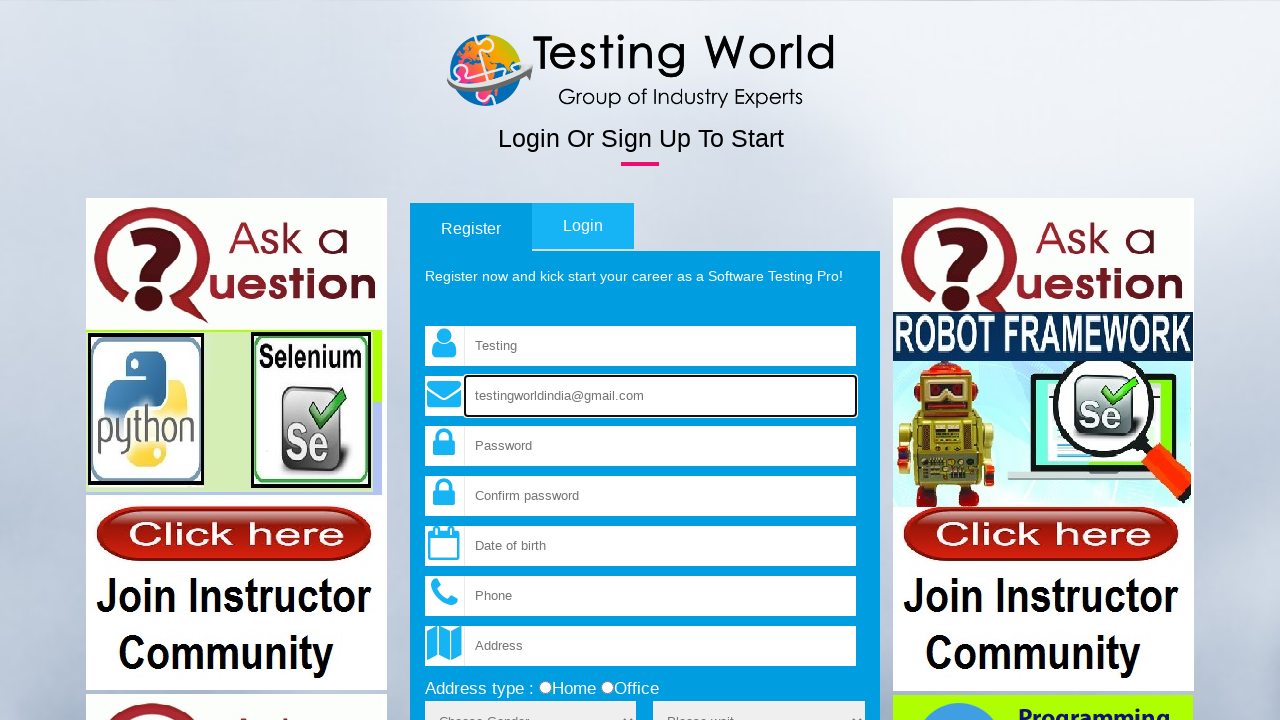

Filled password field with 'abcd' on input[name='fld_password']
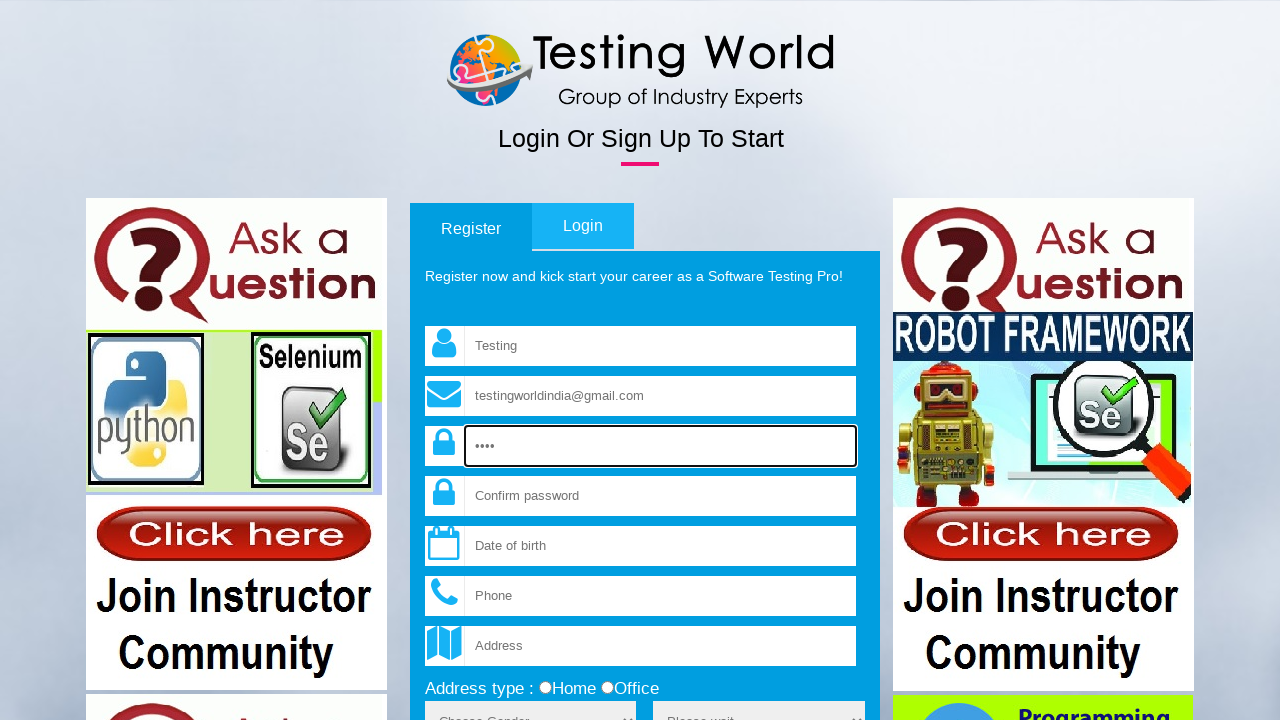

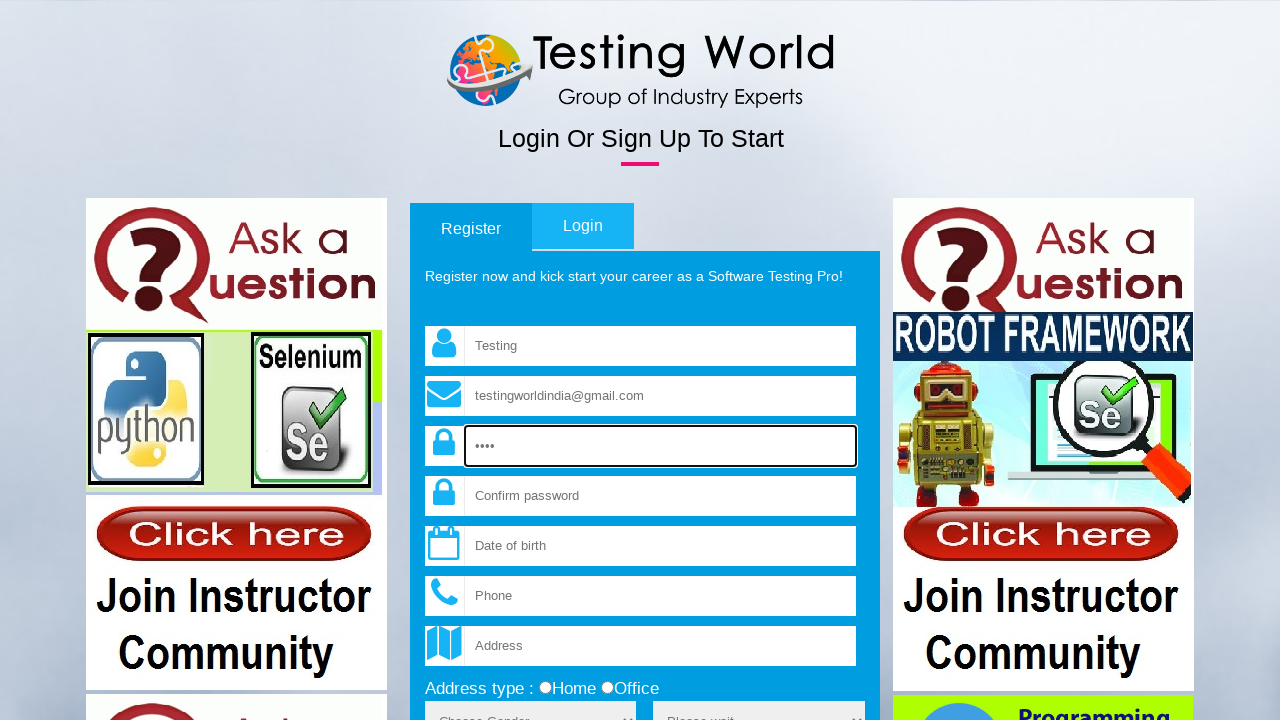